Tests waiting for an alert to appear, dismissing it, and verifying the result message

Starting URL: https://testpages.eviltester.com/styled/alerts/alert-test.html

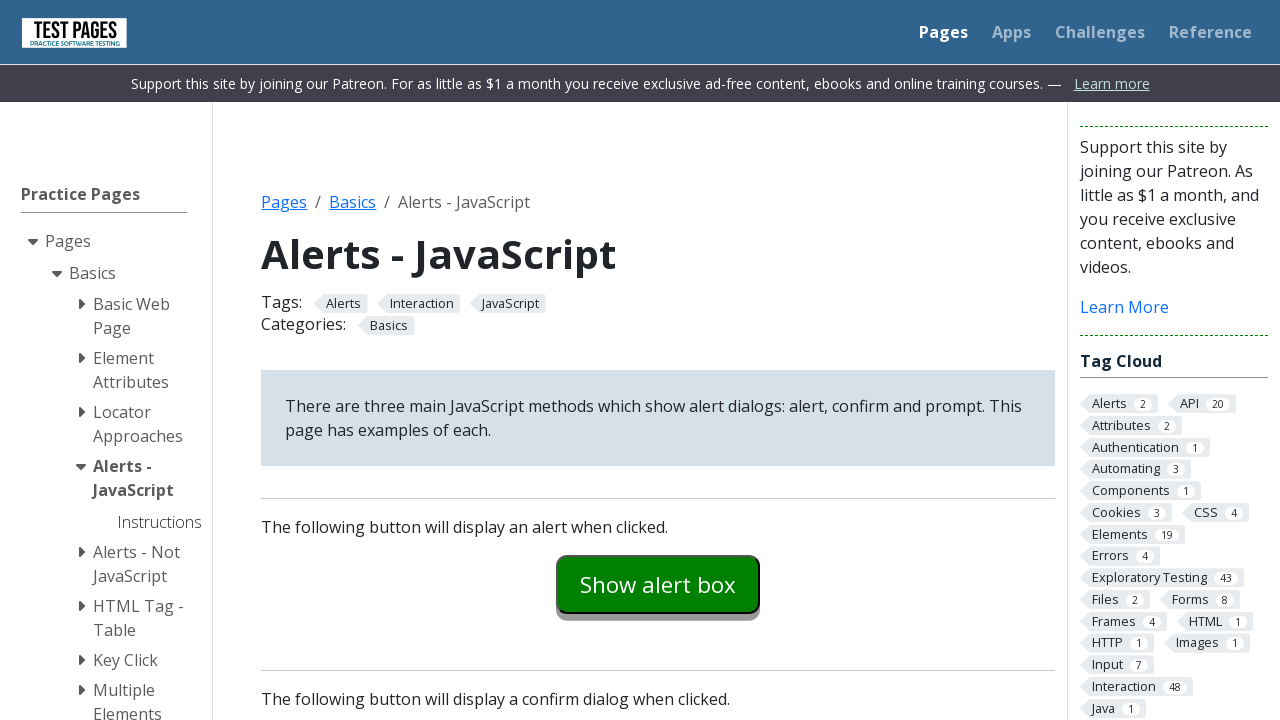

Navigated to alert test page
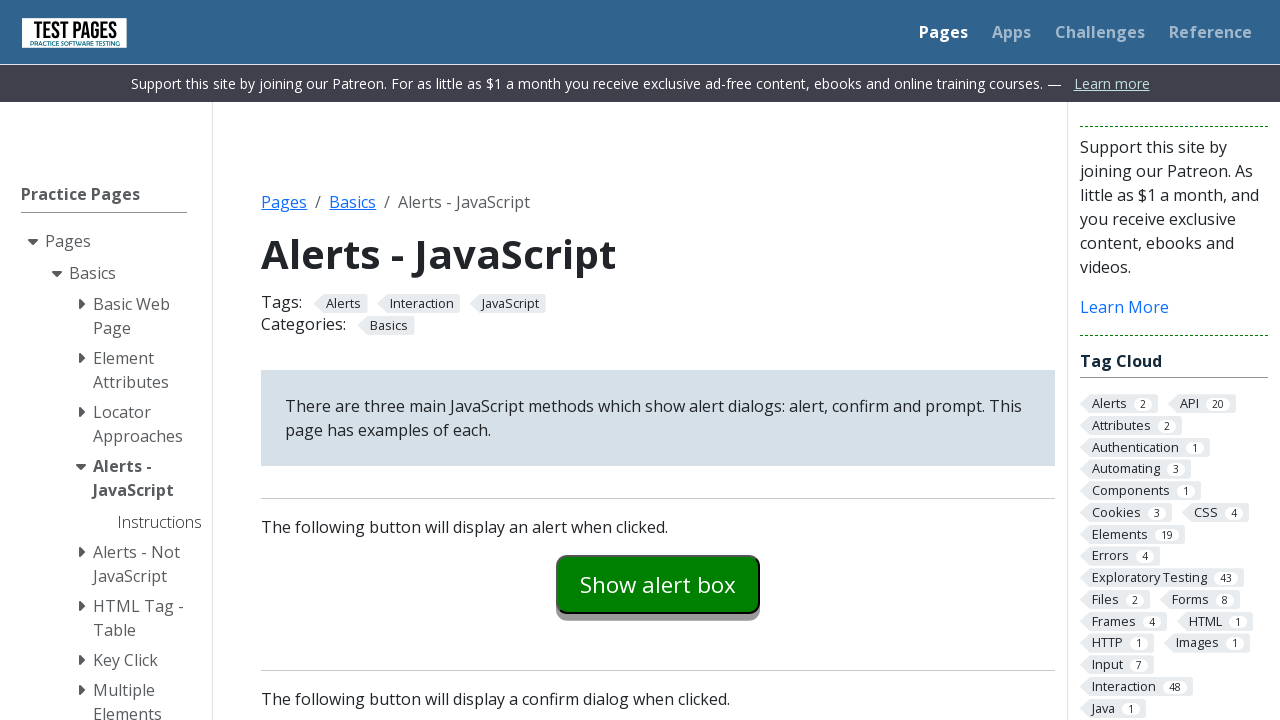

Set up dialog handler to dismiss alerts
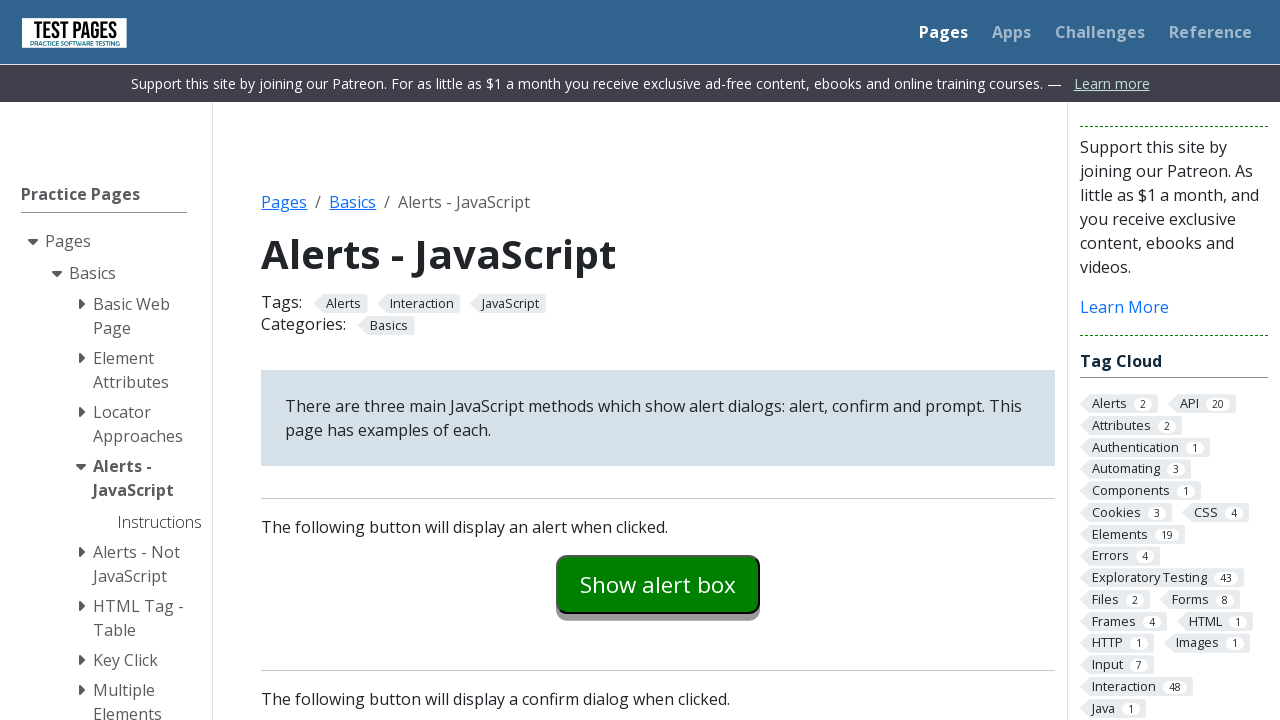

Dialog handler asserted alert message and dismissed it at (658, 584) on #alertexamples
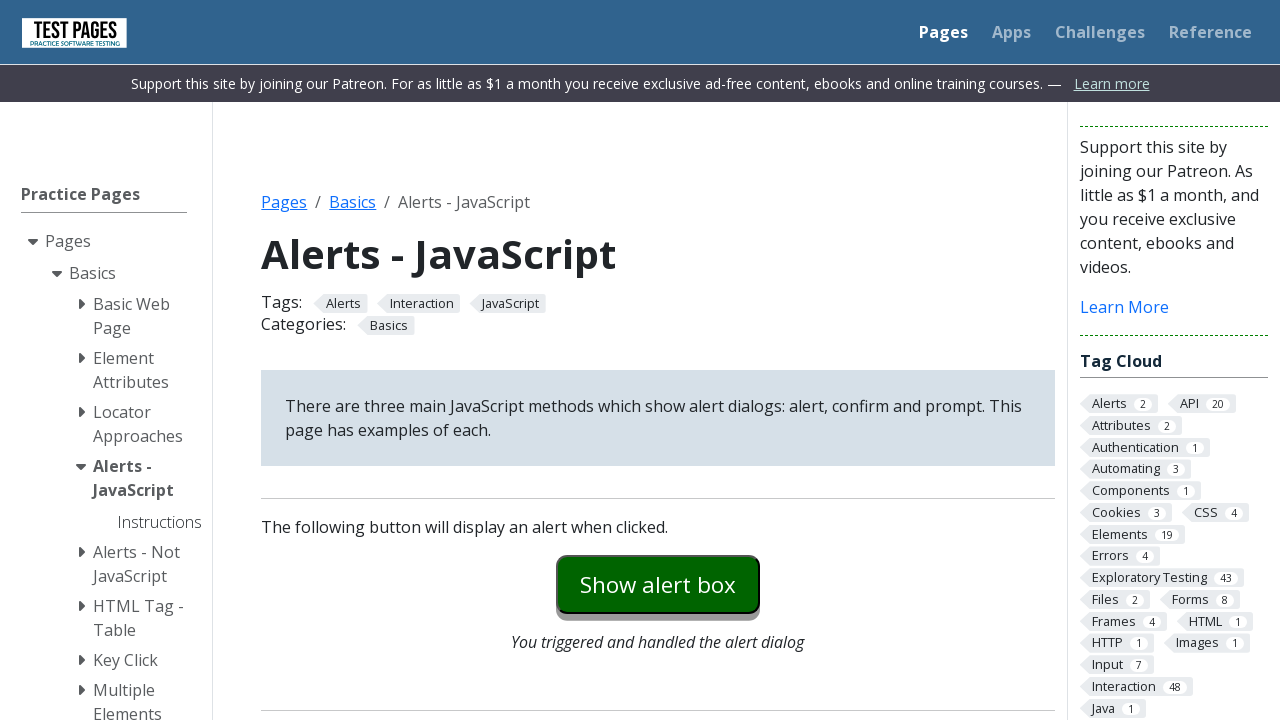

Clicked alert button to trigger alert
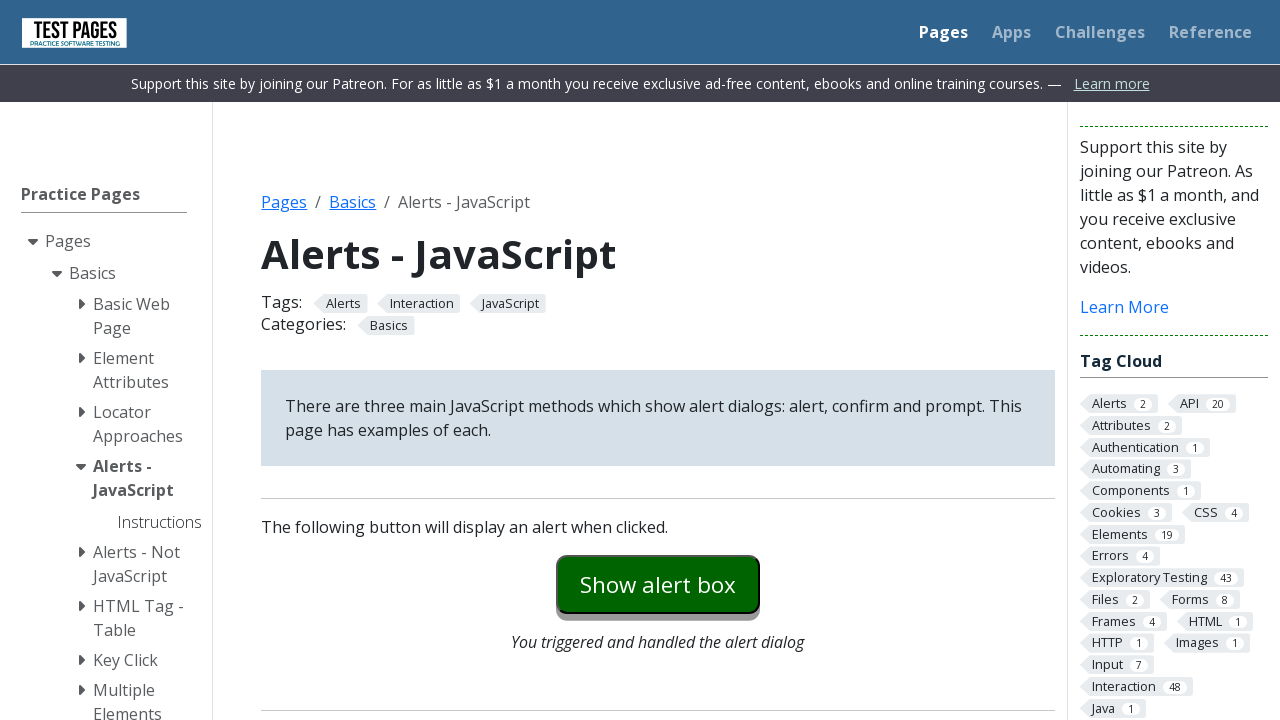

Alert explanation text appeared
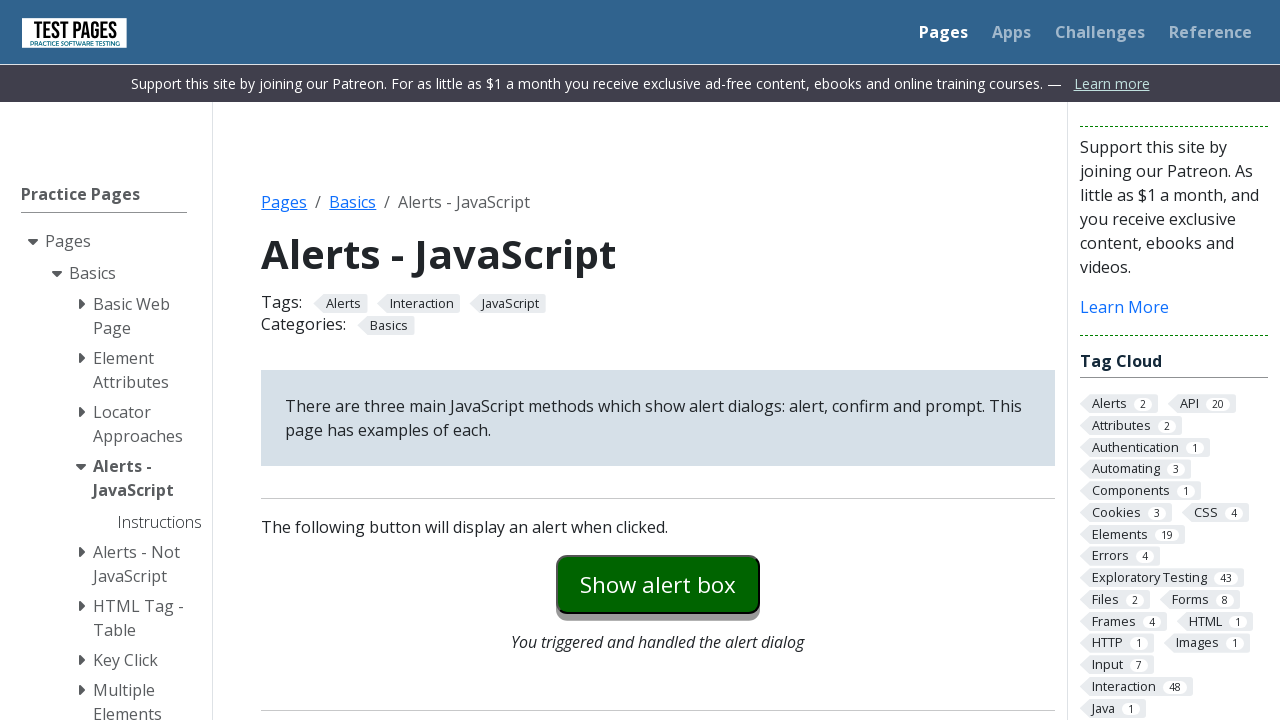

Verified explanation text matches expected message
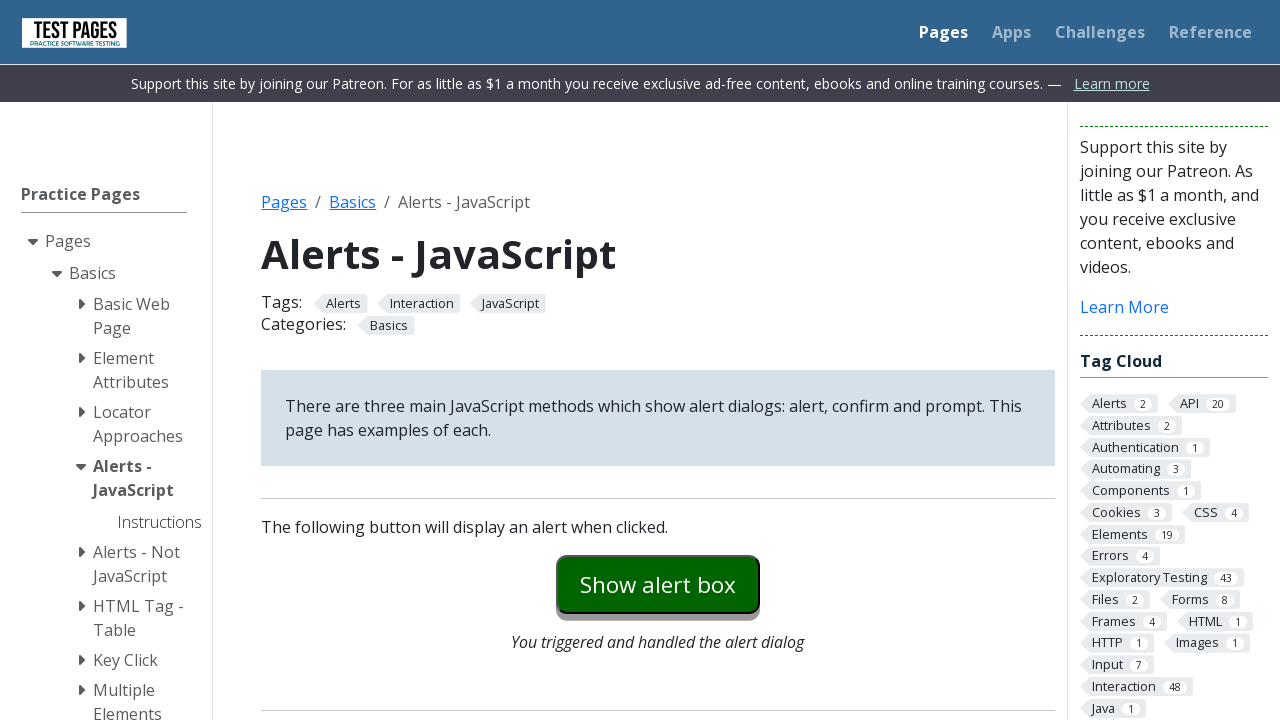

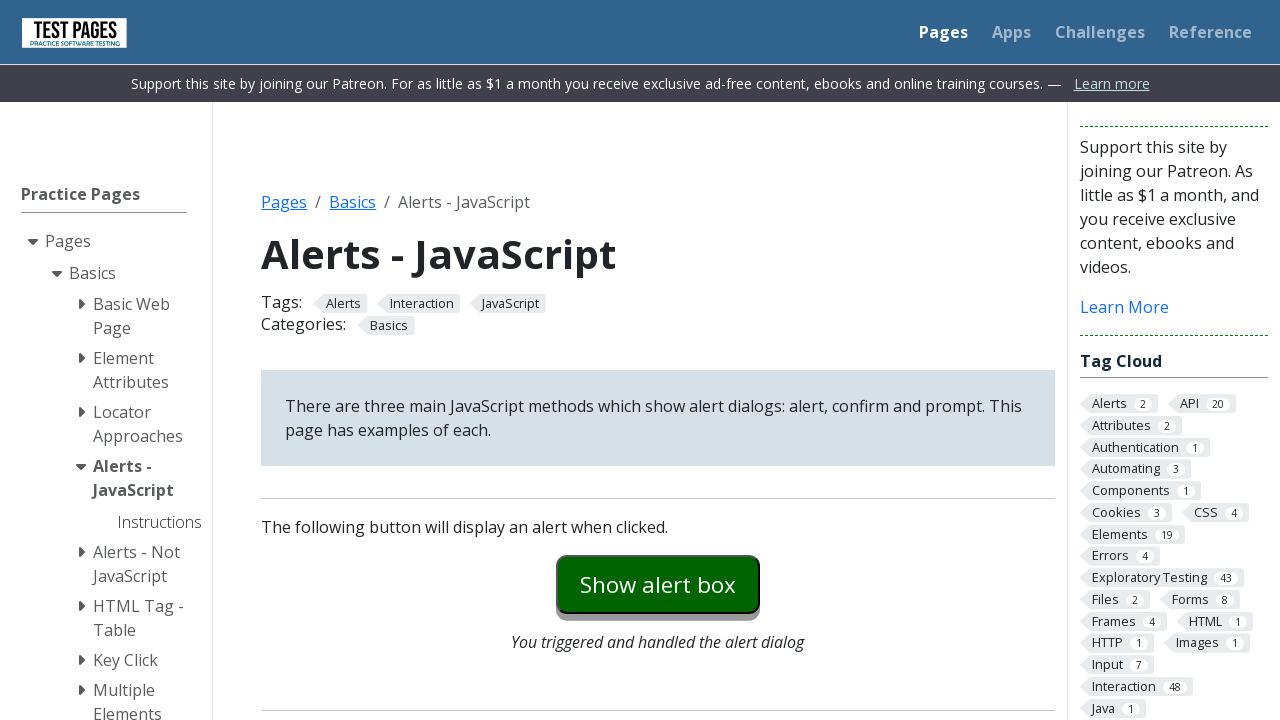